Tests mouseover/hover functionality by hovering over a dropdown button element

Starting URL: https://testautomationpractice.blogspot.com/

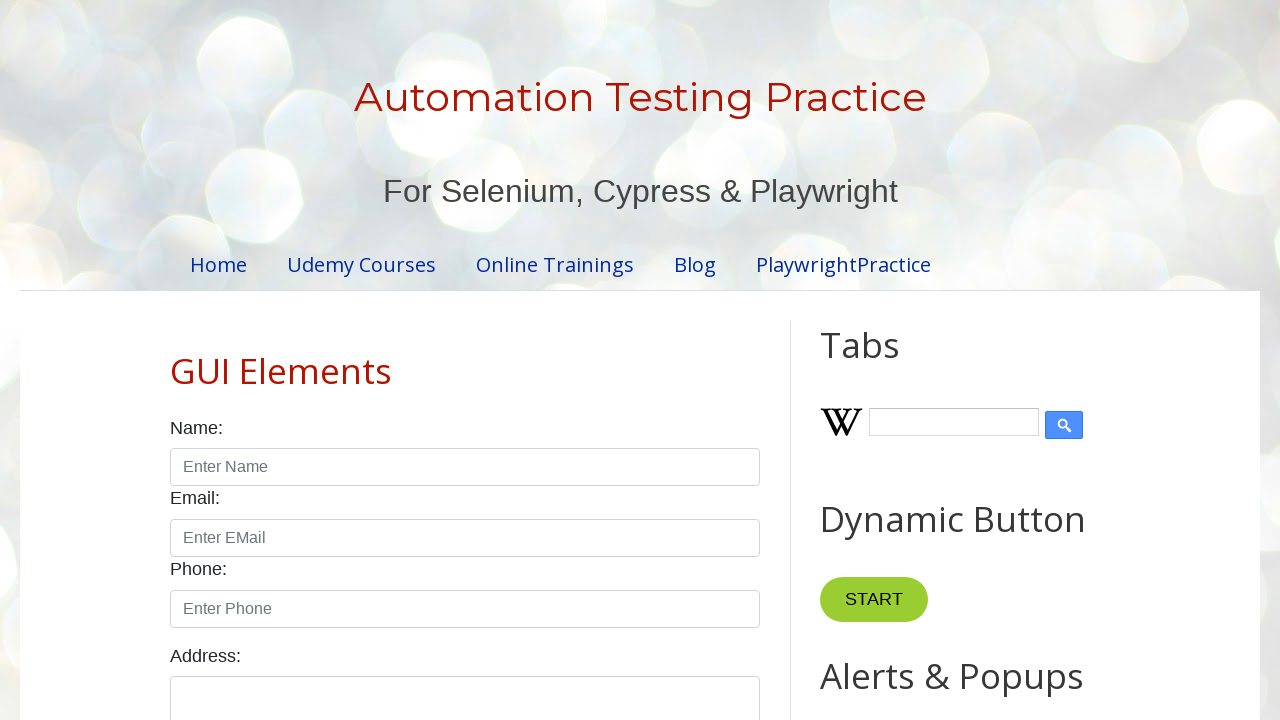

Located the dropdown button element
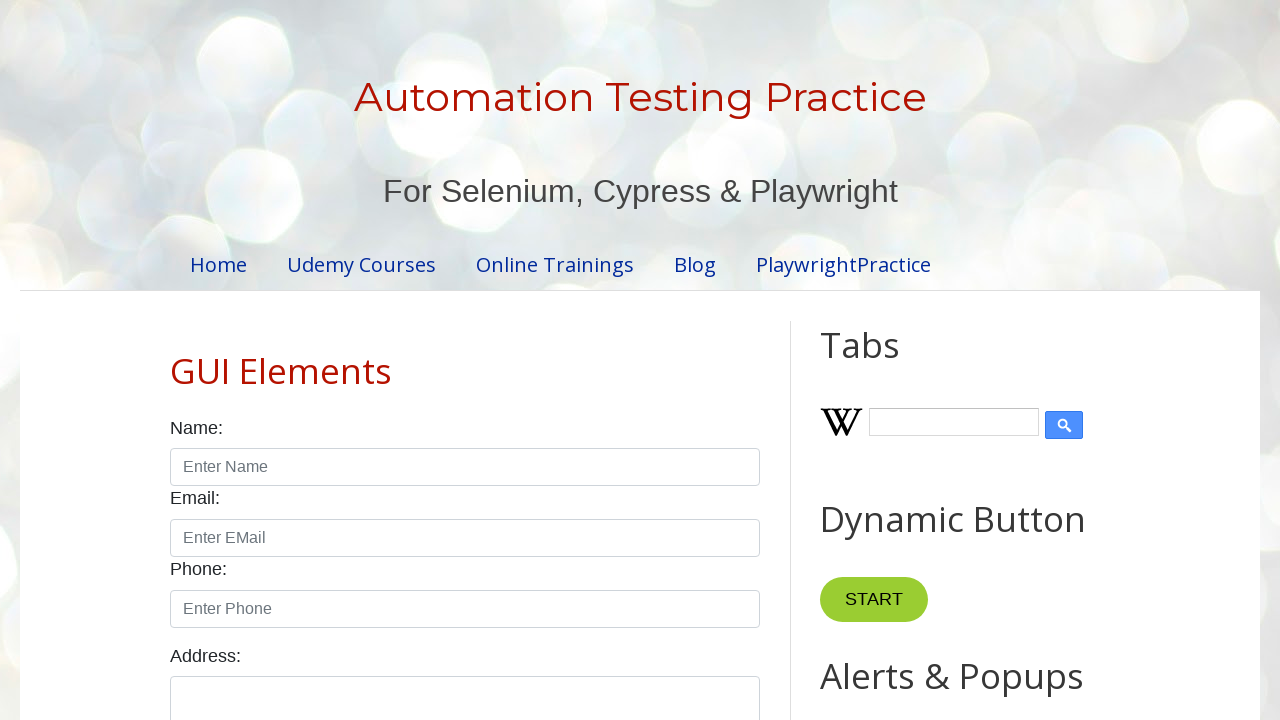

Hovered over the dropdown button to trigger mouseover effect at (868, 360) on xpath=//button[@class='dropbtn']
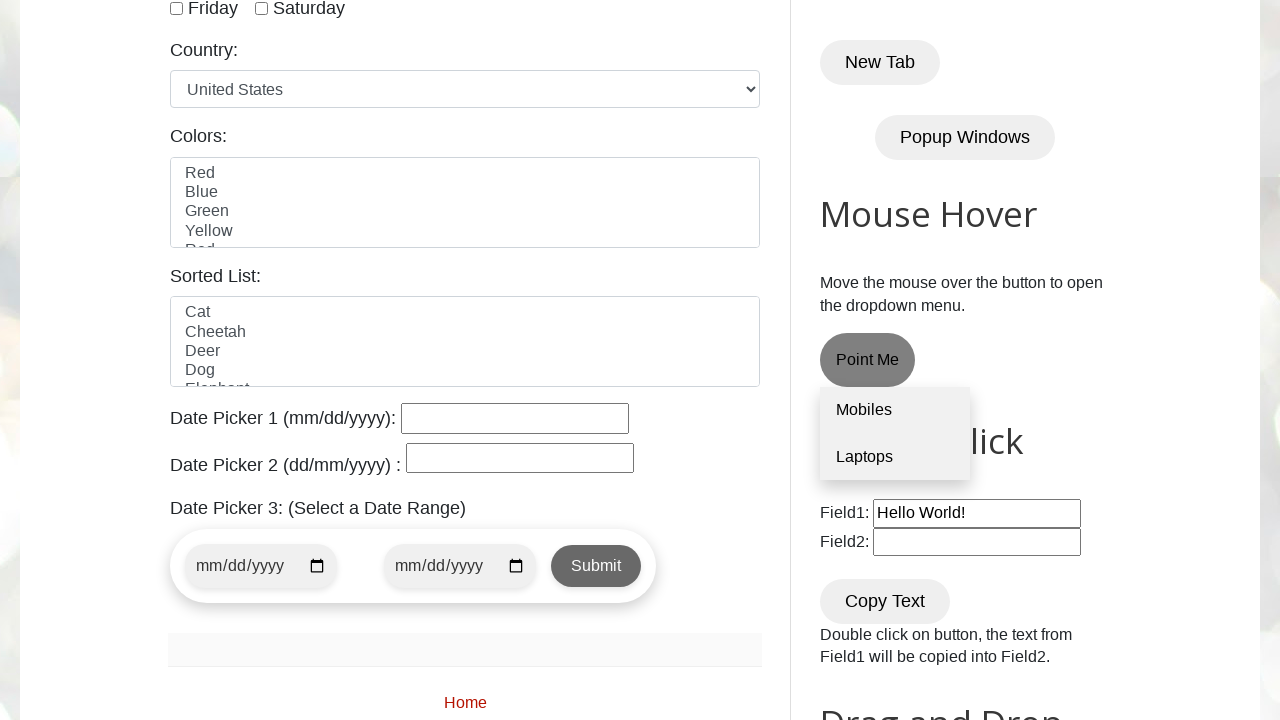

Waited for dropdown menu to appear
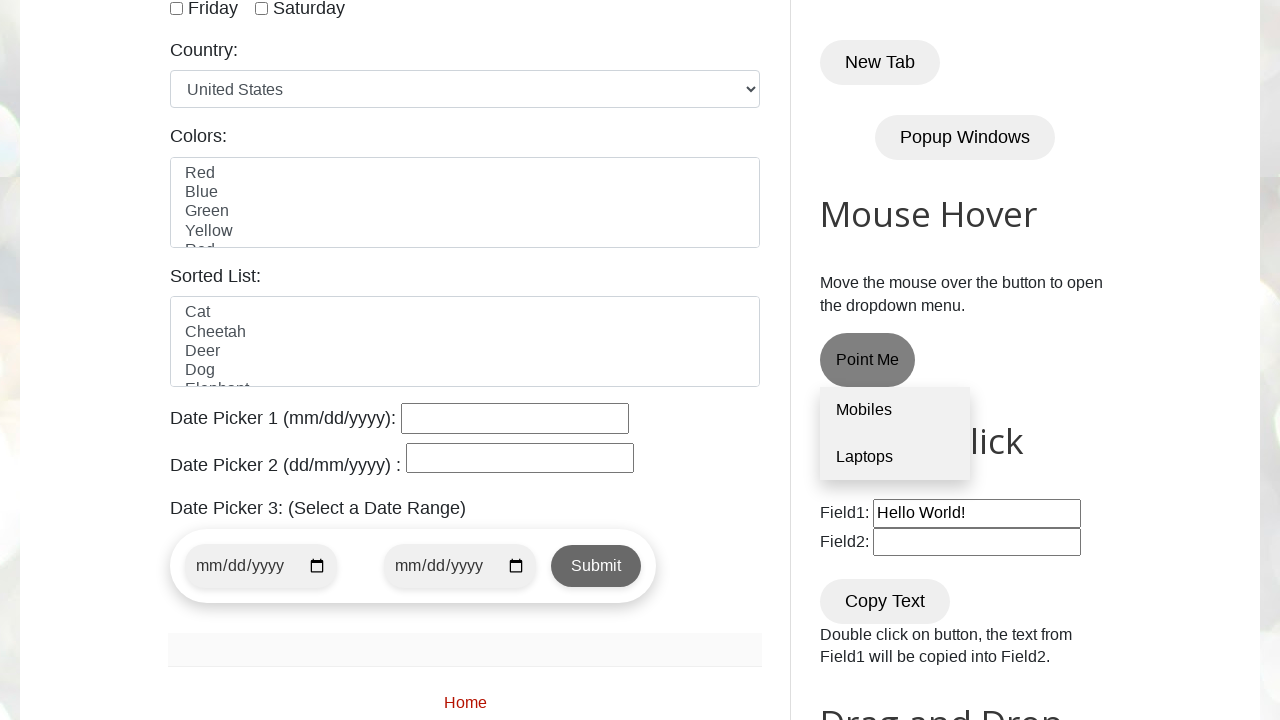

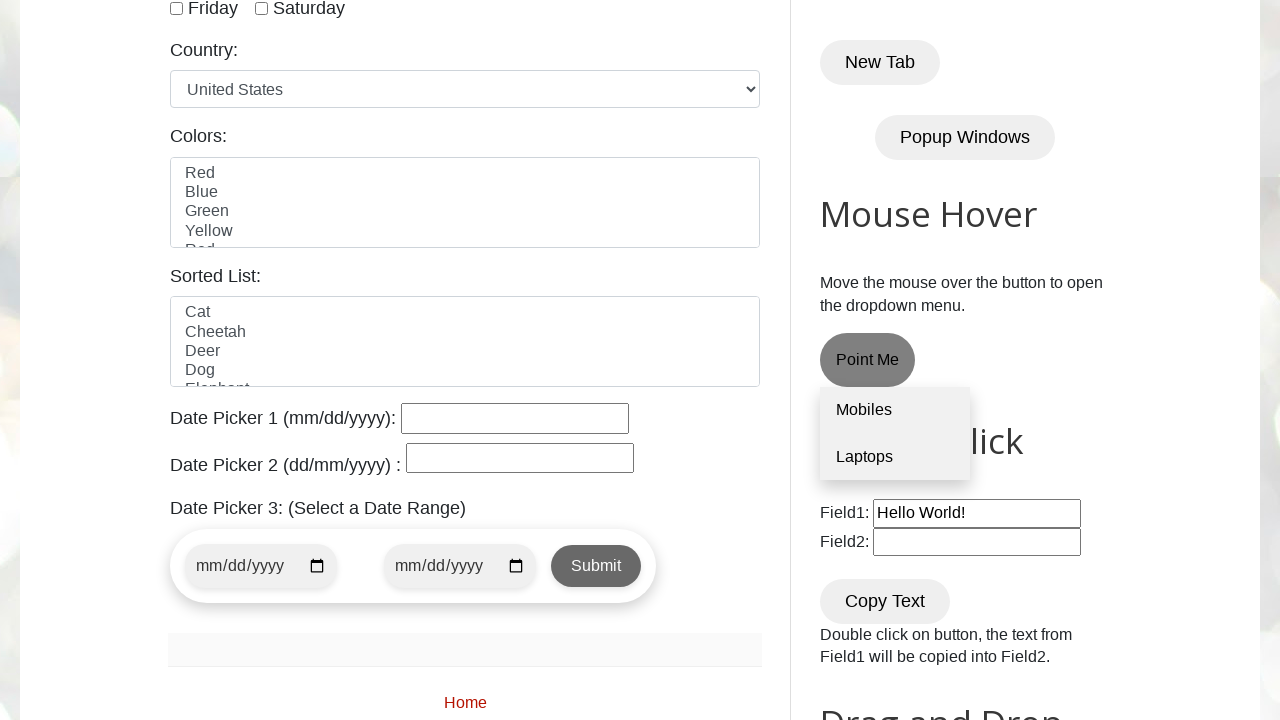